Tests keyboard input functionality on a number input field by pressing arrow up and arrow down keys to increment and decrement the value

Starting URL: http://the-internet.herokuapp.com/inputs

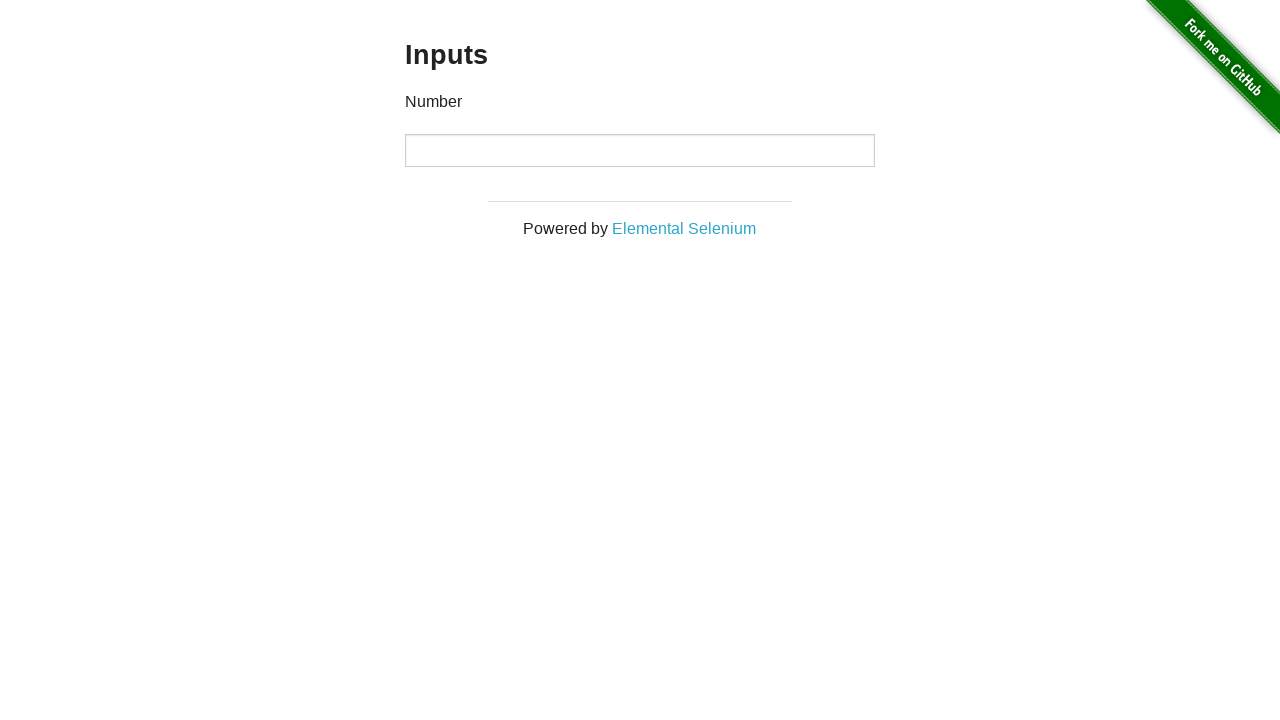

Located the number input field
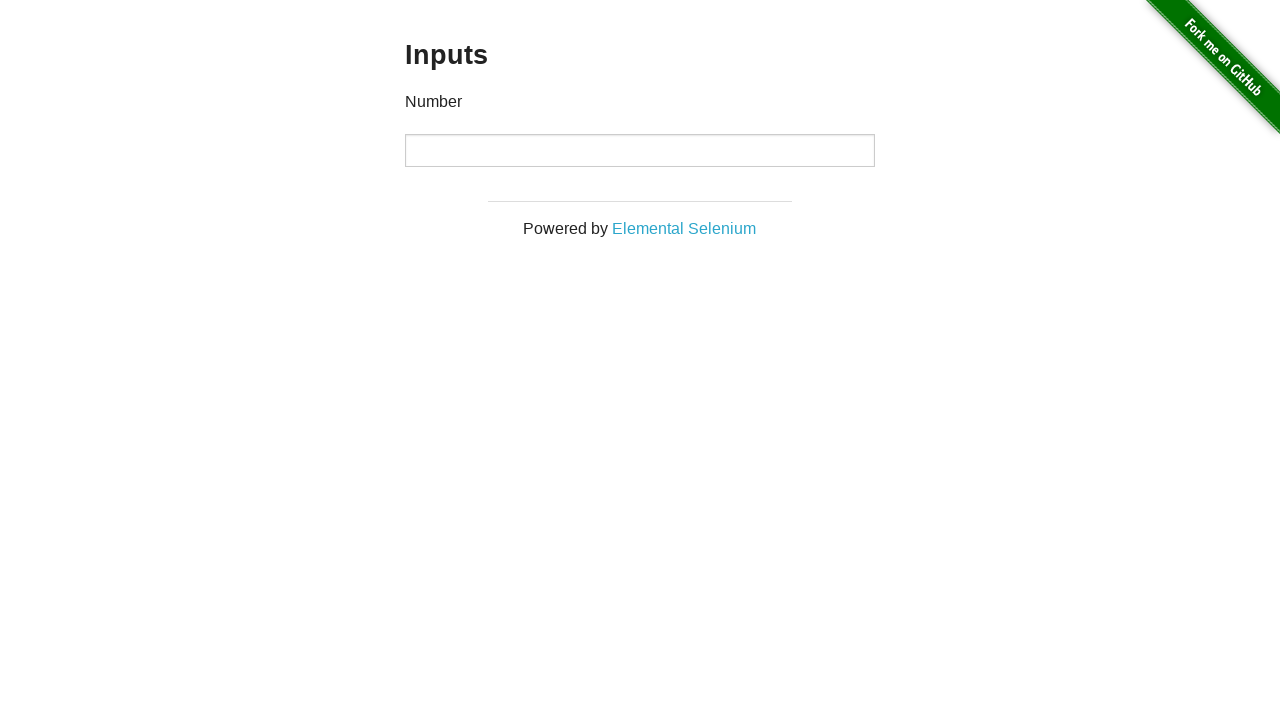

Pressed arrow up key to increment the input value on input
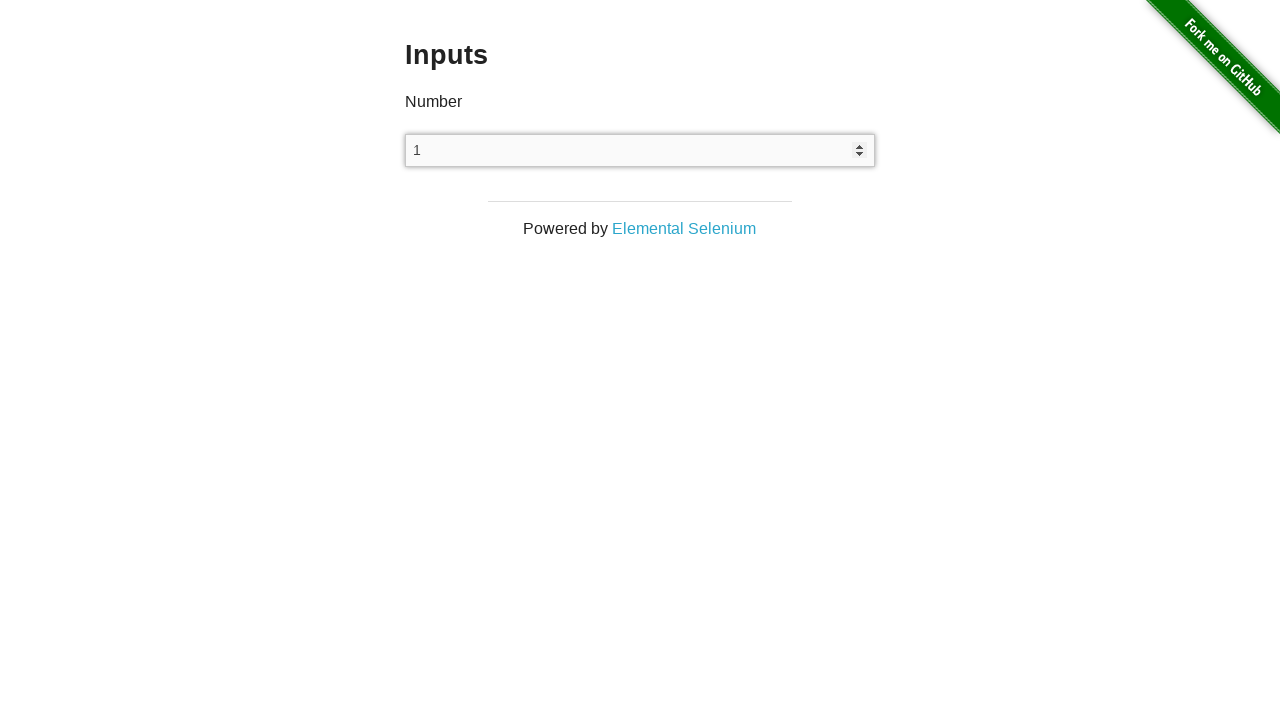

Pressed arrow down key to decrement the input value on input
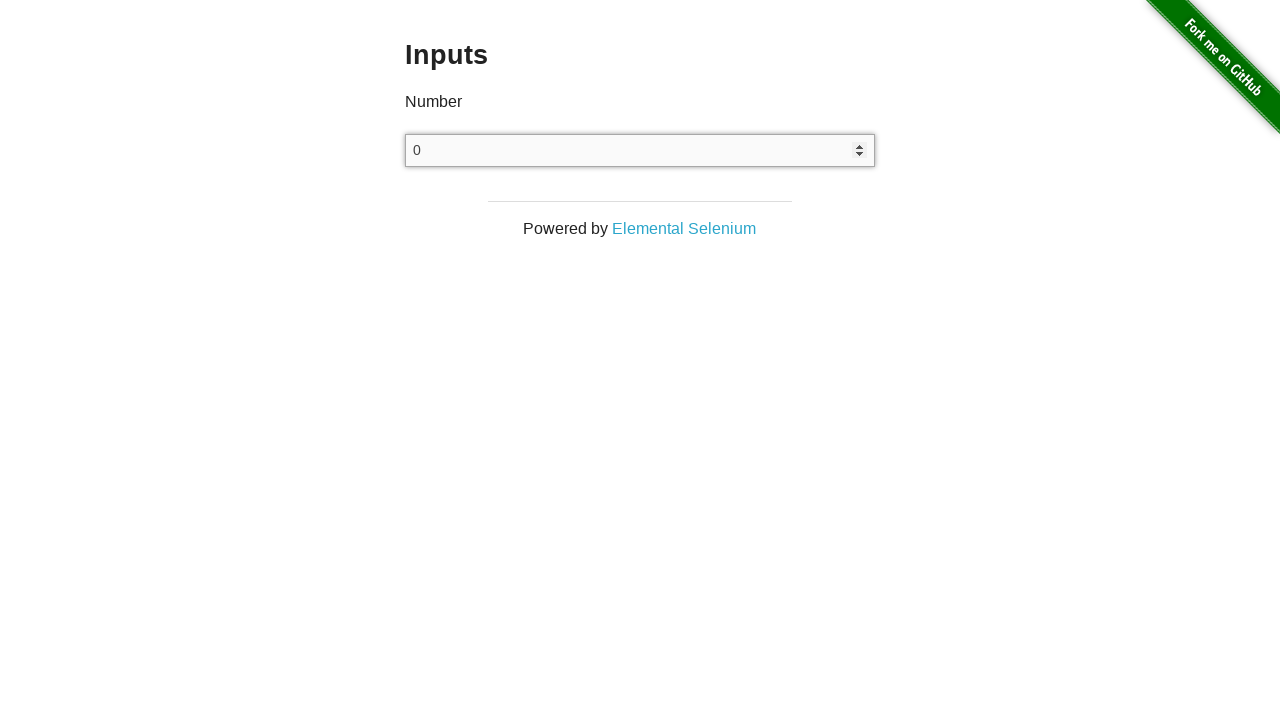

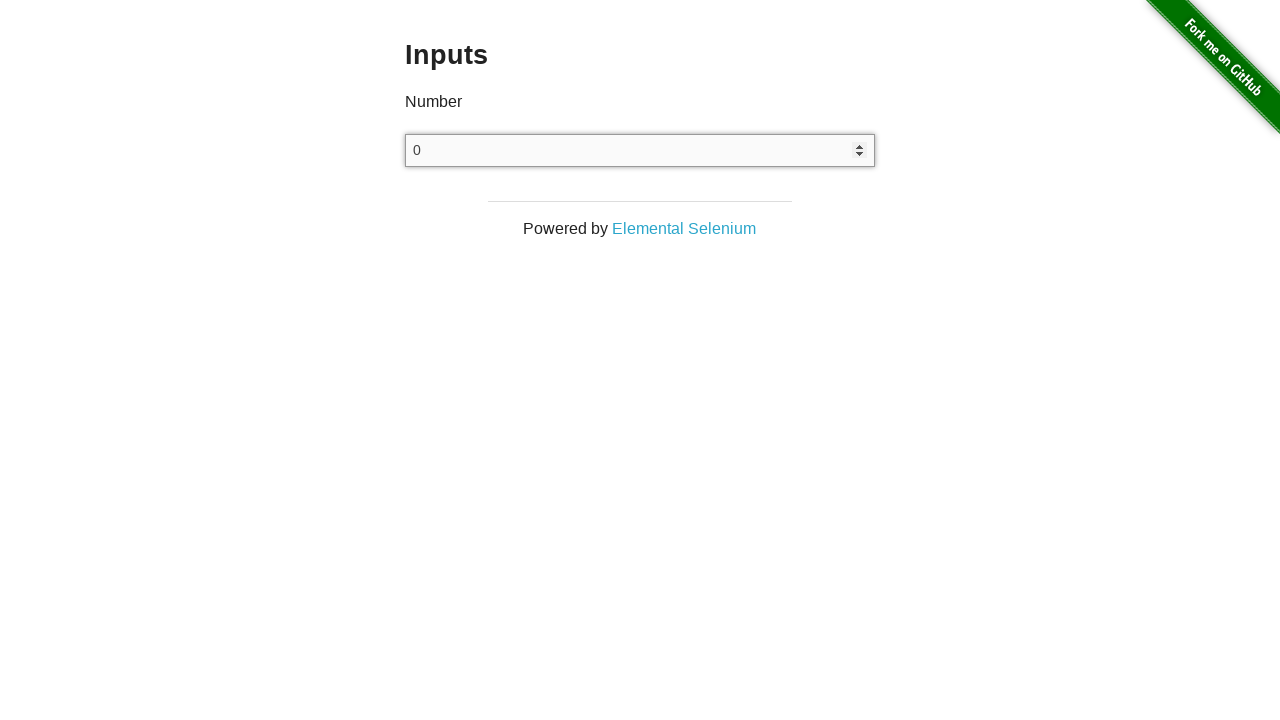